Tests window handling functionality by opening a new window, switching between parent and child windows, and verifying content in each window

Starting URL: https://the-internet.herokuapp.com/

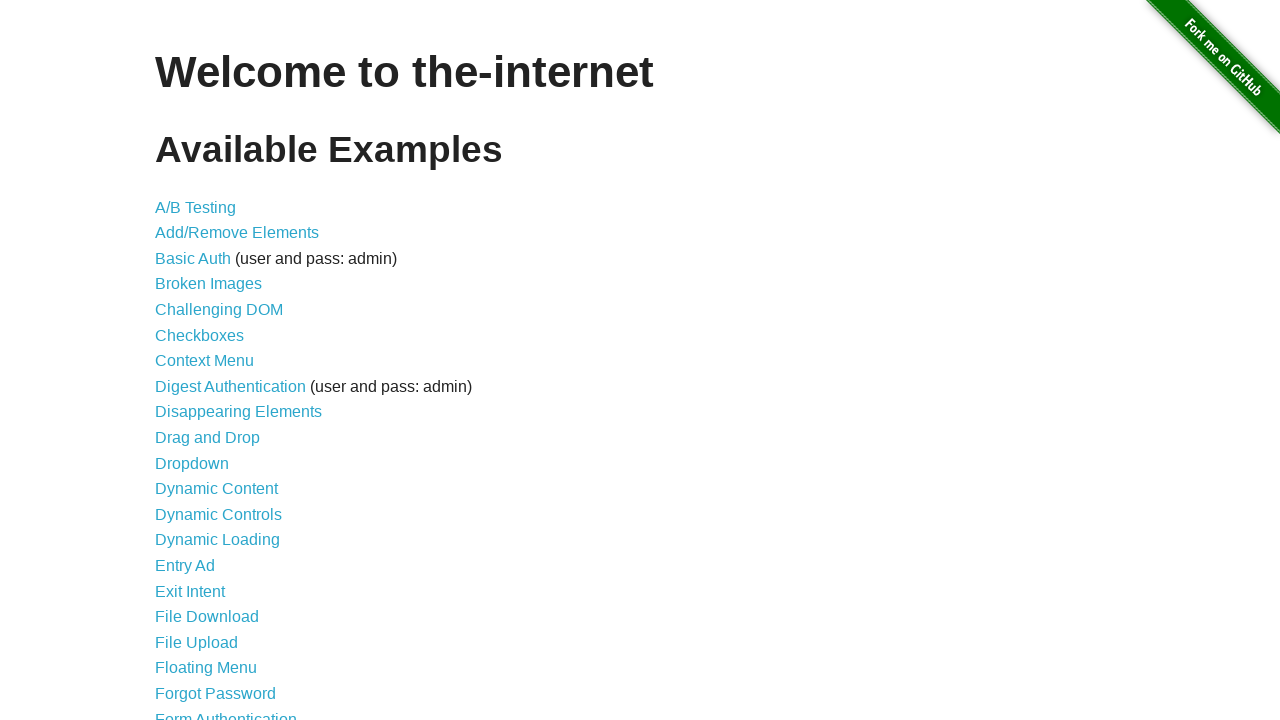

Clicked on 'Multiple Windows' link at (218, 369) on xpath=//a[text()='Multiple Windows']
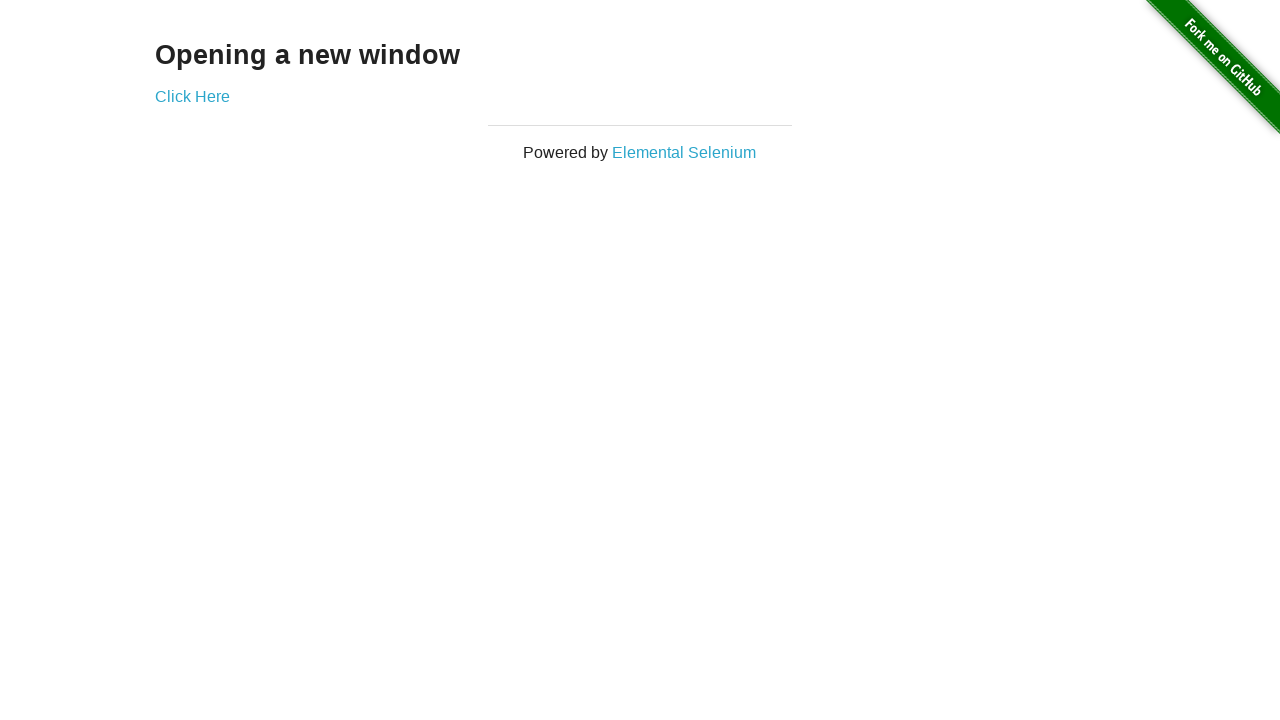

Clicked 'Click Here' link to open new window at (192, 96) on xpath=//a[text()='Click Here']
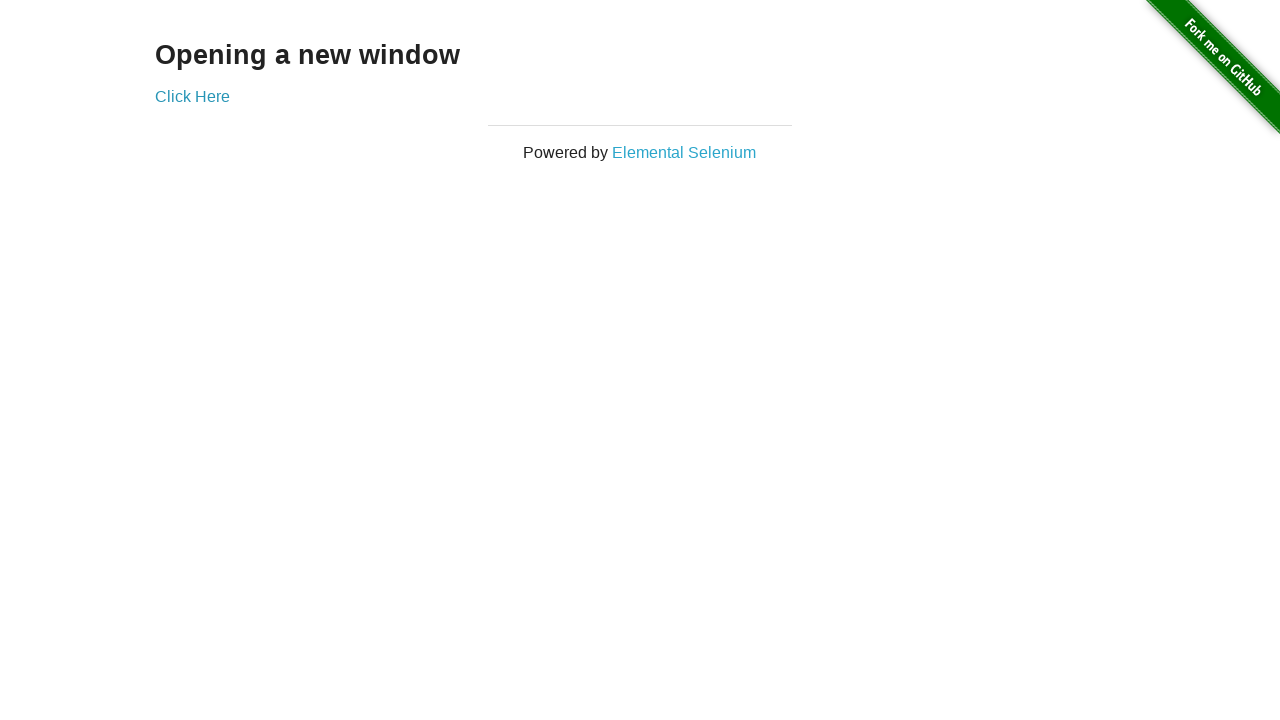

New window opened and captured
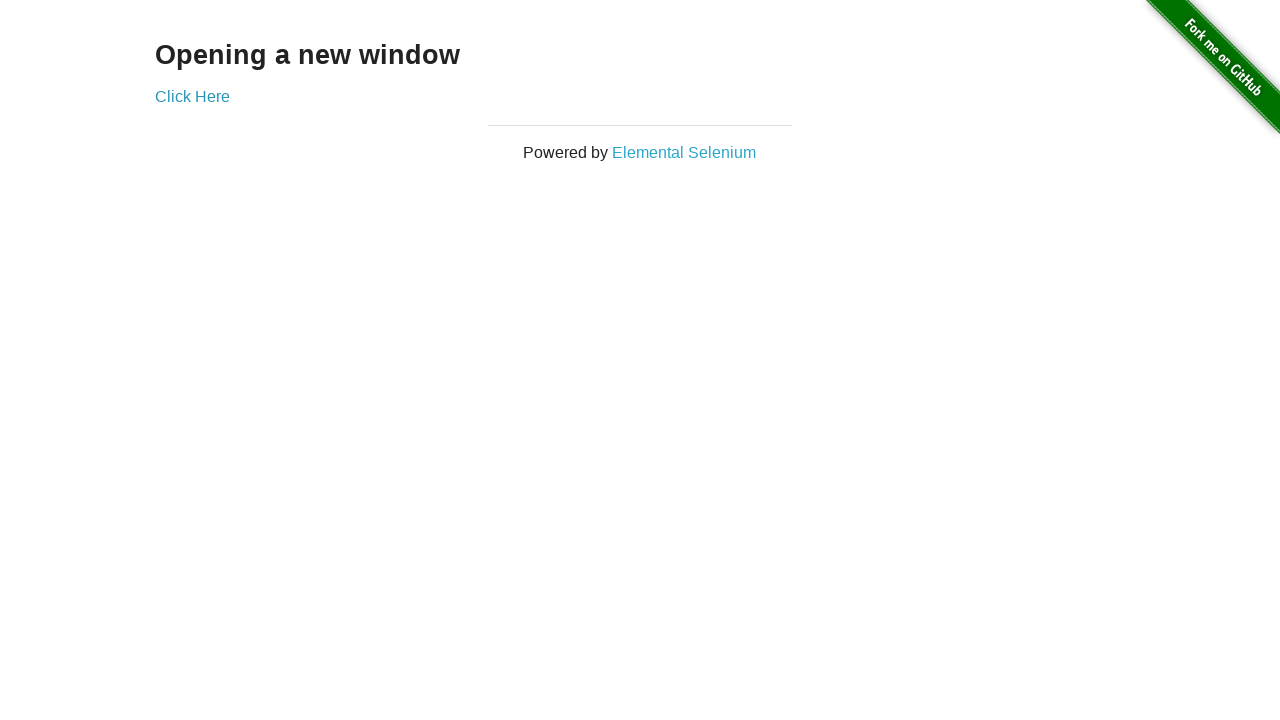

Retrieved text from new window: 'New Window'
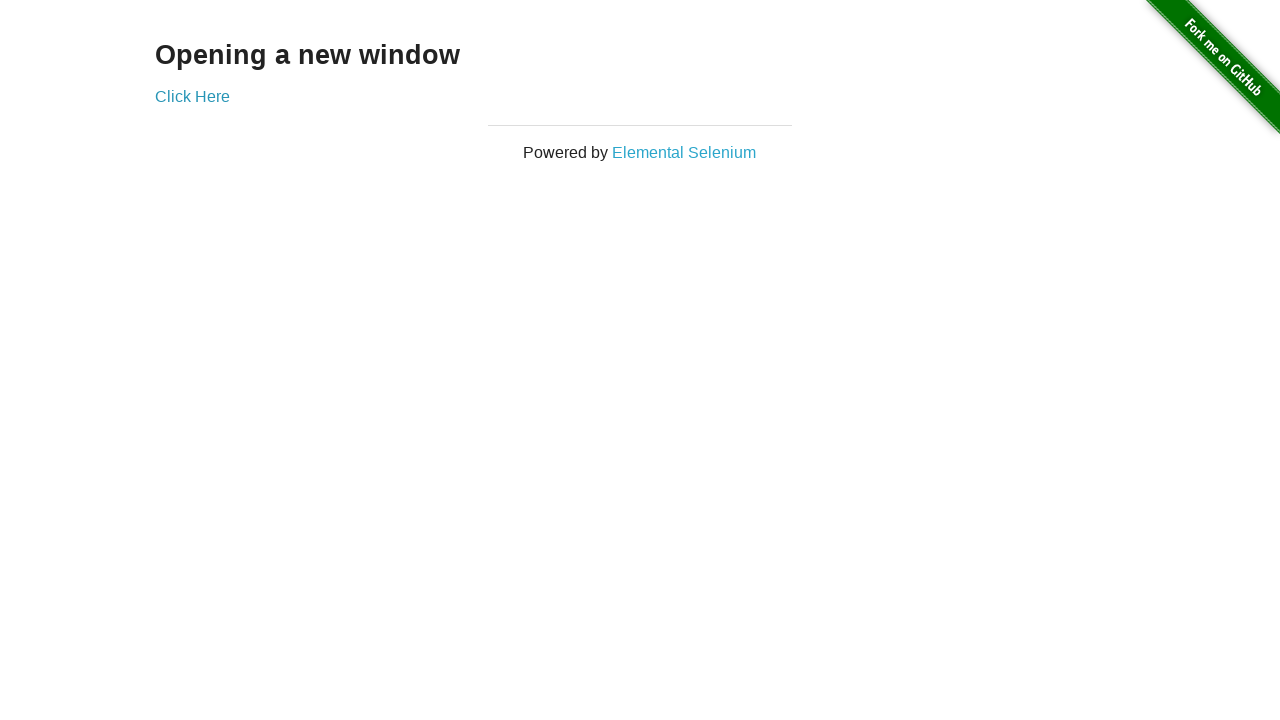

Retrieved text from original window: 'Opening a new window'
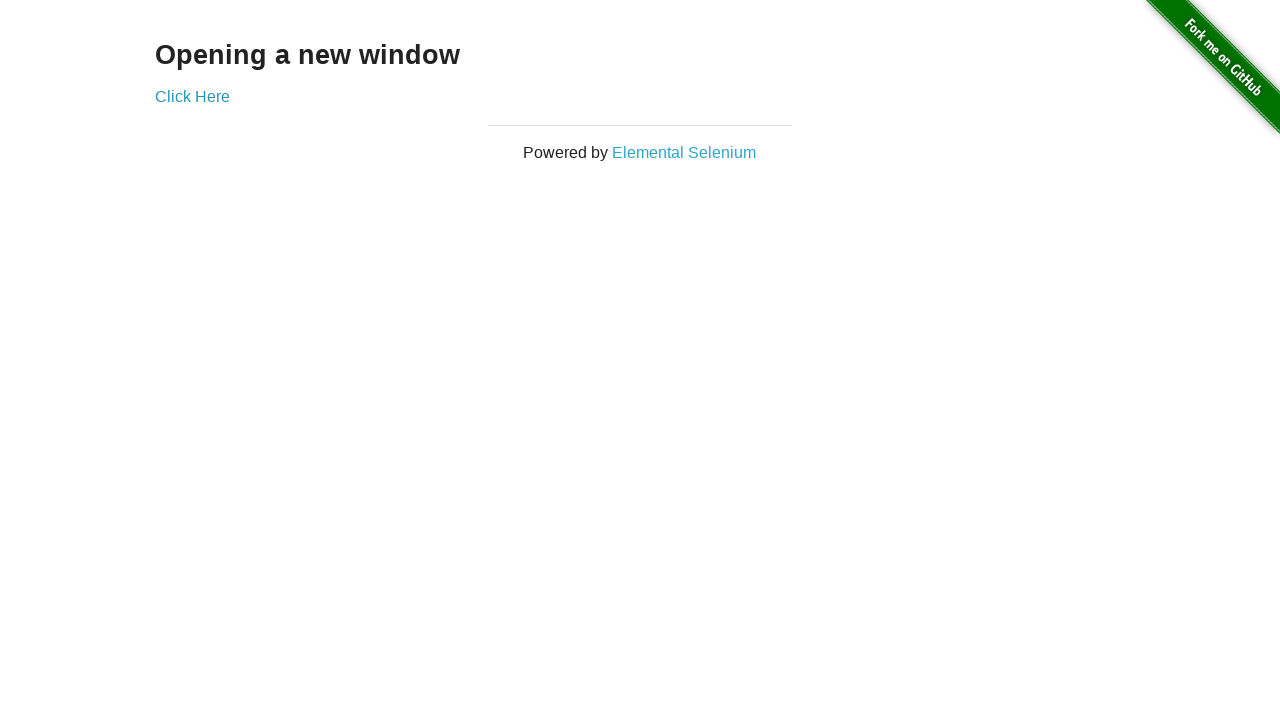

Closed the new window
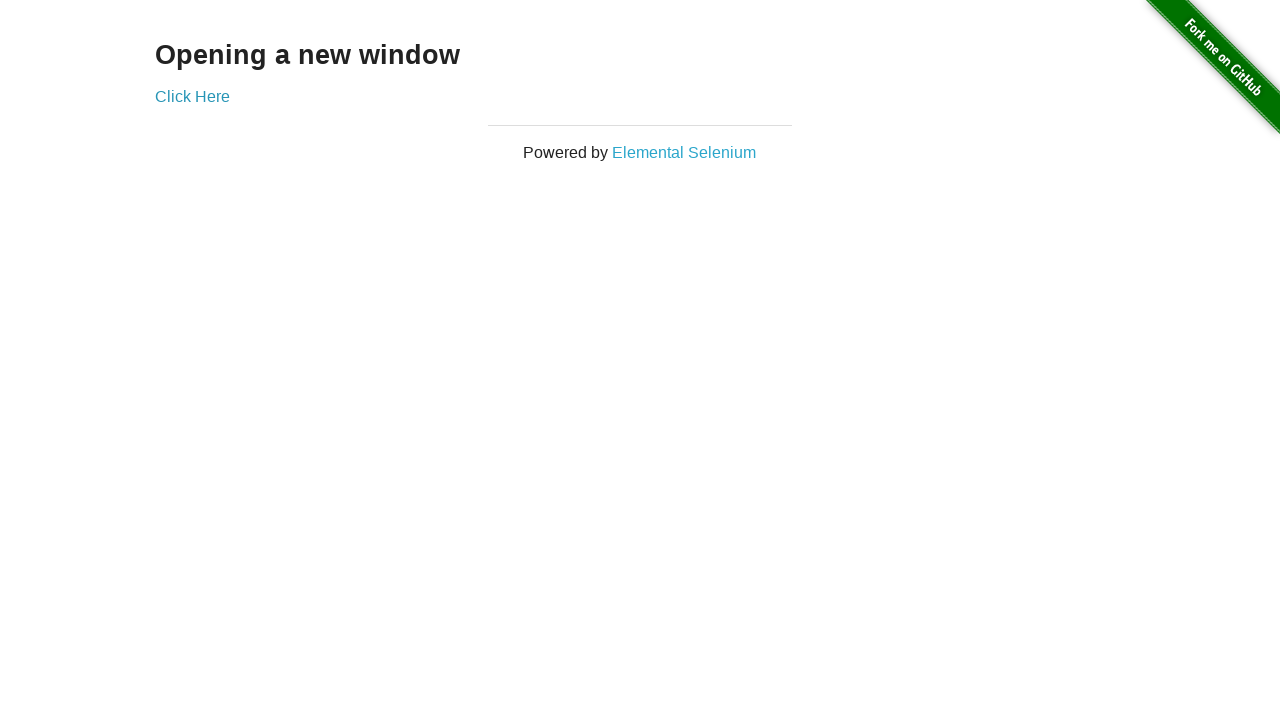

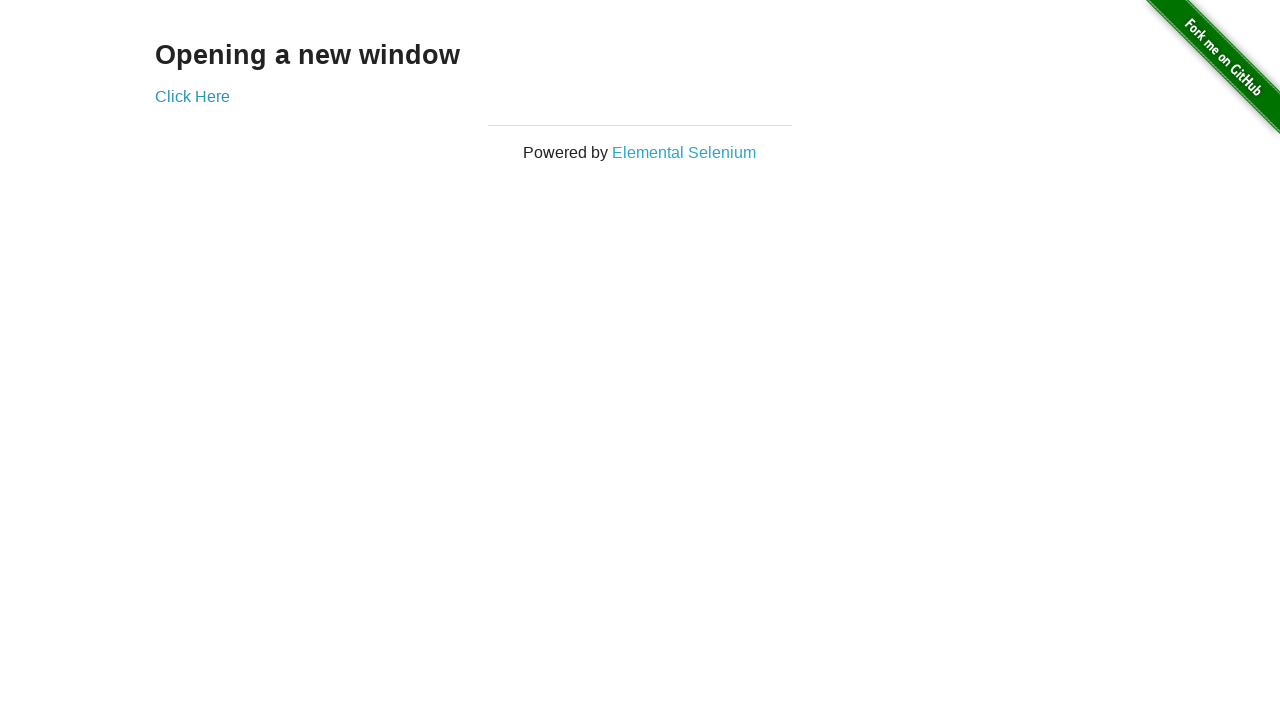